Navigates to the Blog page via the menu and verifies the page title and content load

Starting URL: http://arquillian.org

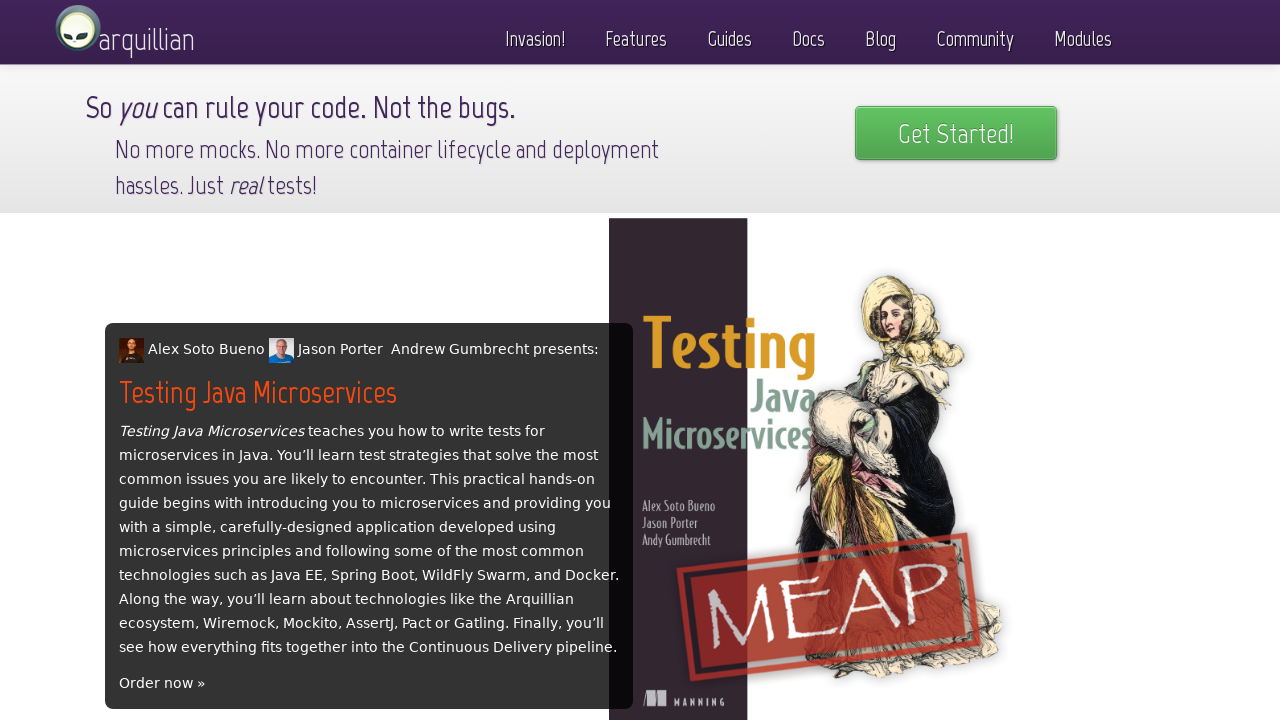

Clicked Blog menu link in navigation at (880, 34) on nav >> text=Blog
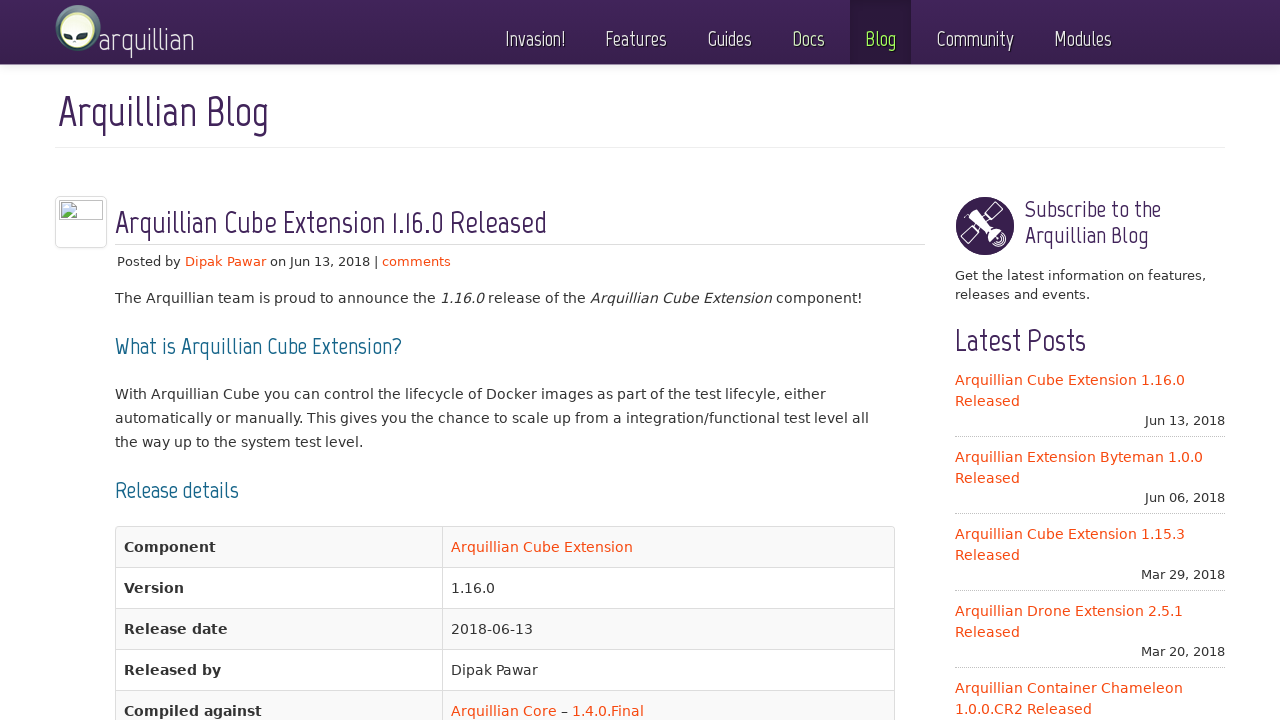

Waited for page to load (domcontentloaded)
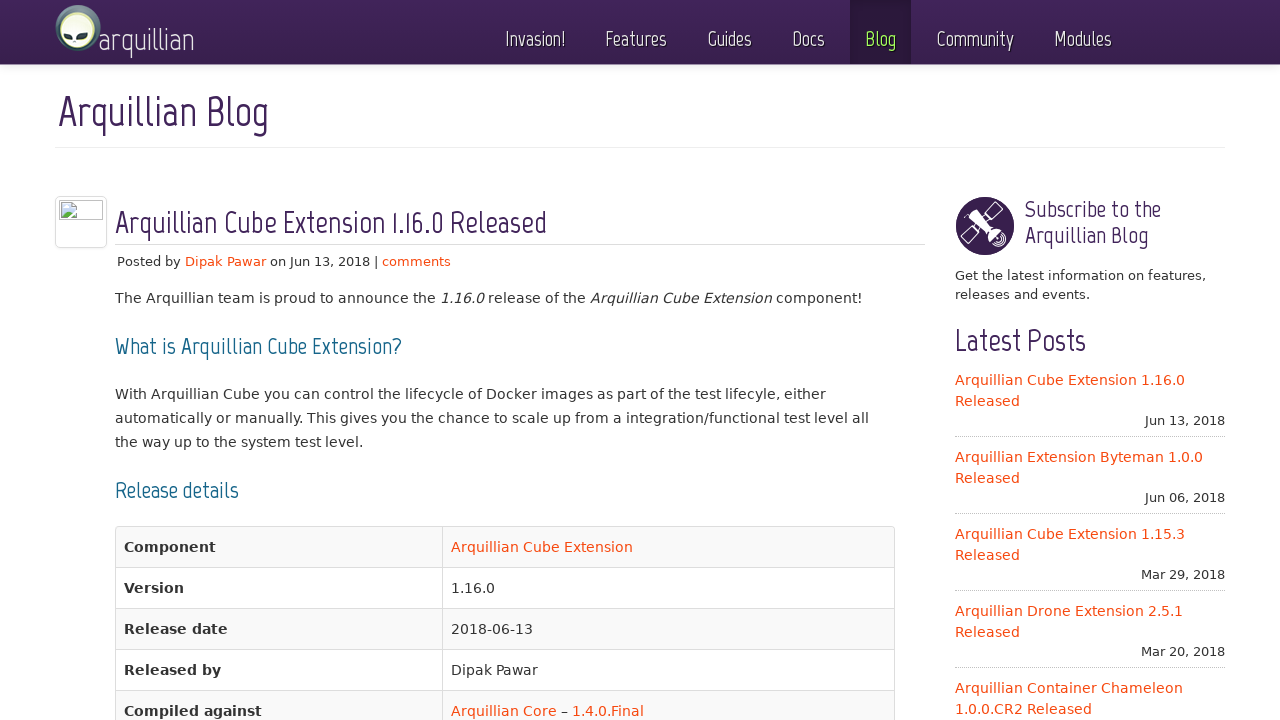

Verified page title contains 'Blog'
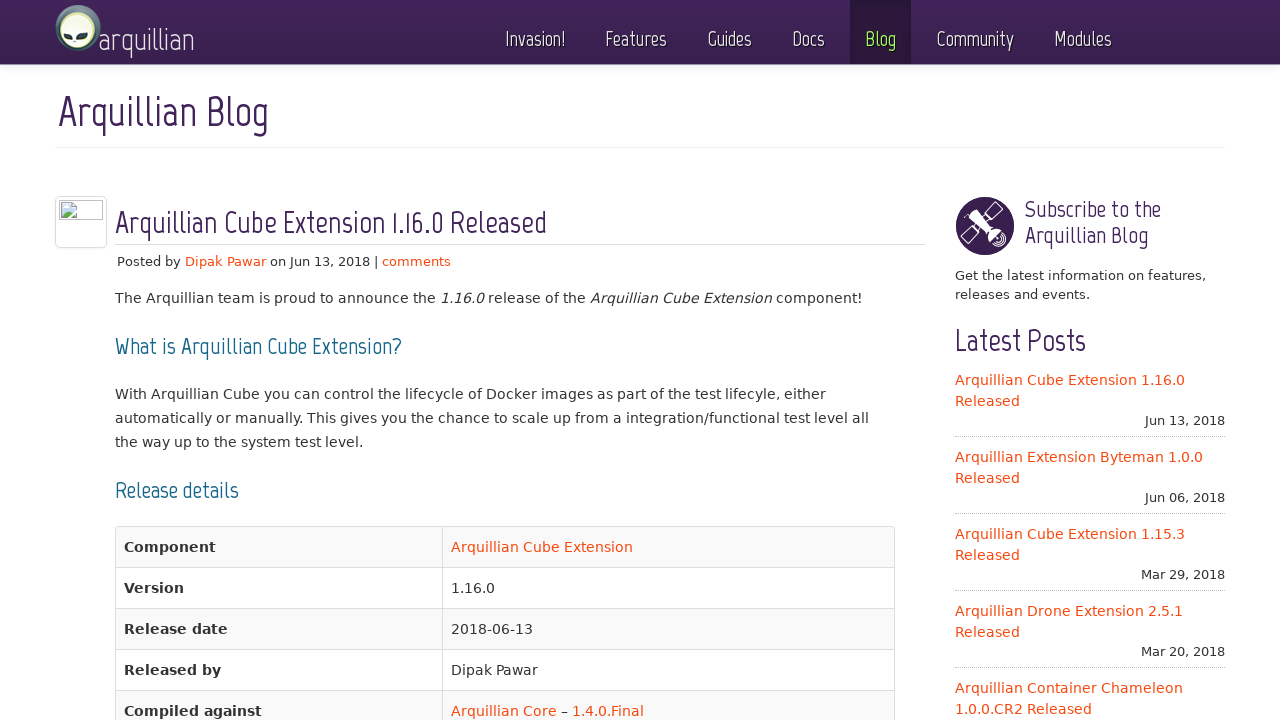

Verified blog content is present on the page
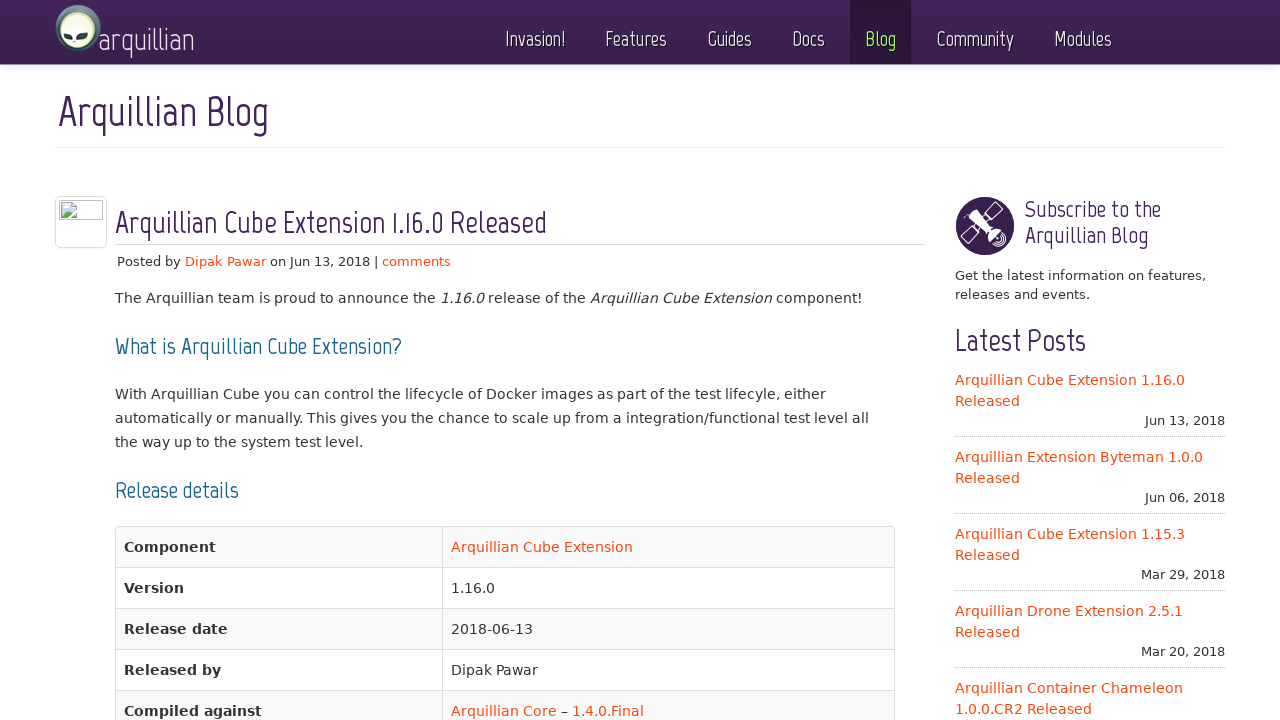

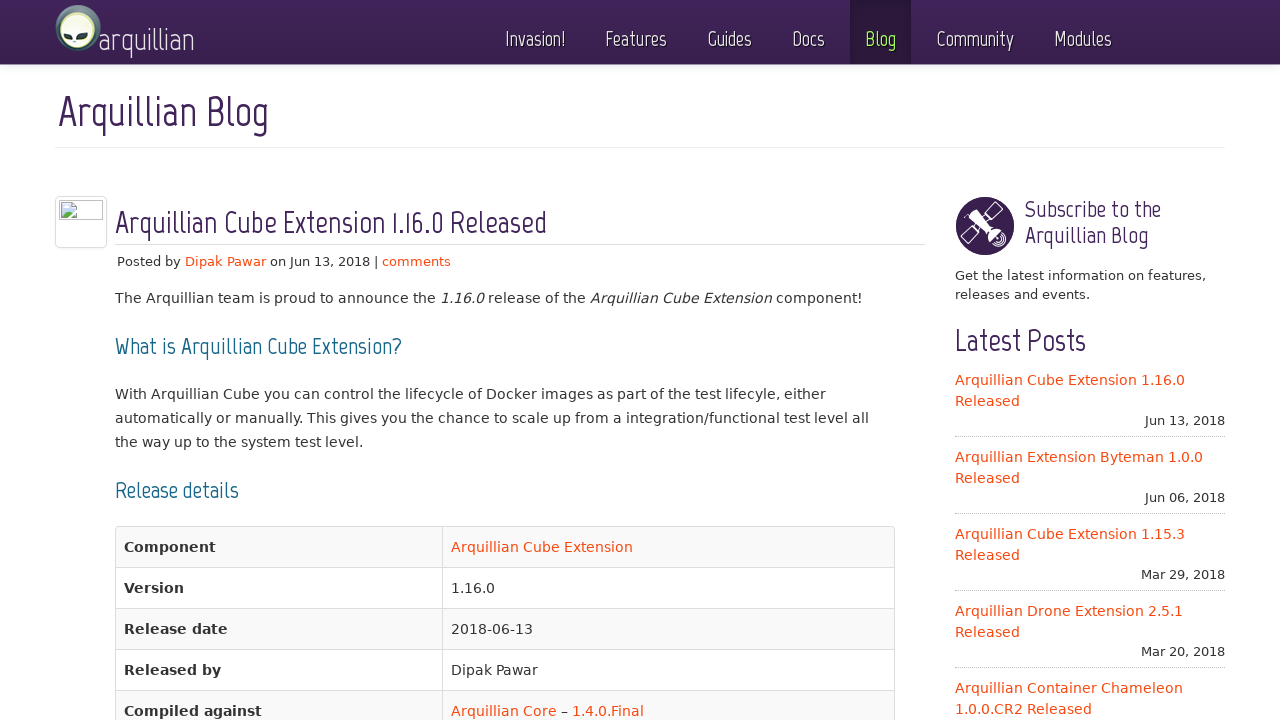